Navigates to Rahul Shetty Academy website and verifies the page loads by checking the title

Starting URL: https://rahulshettyacademy.com

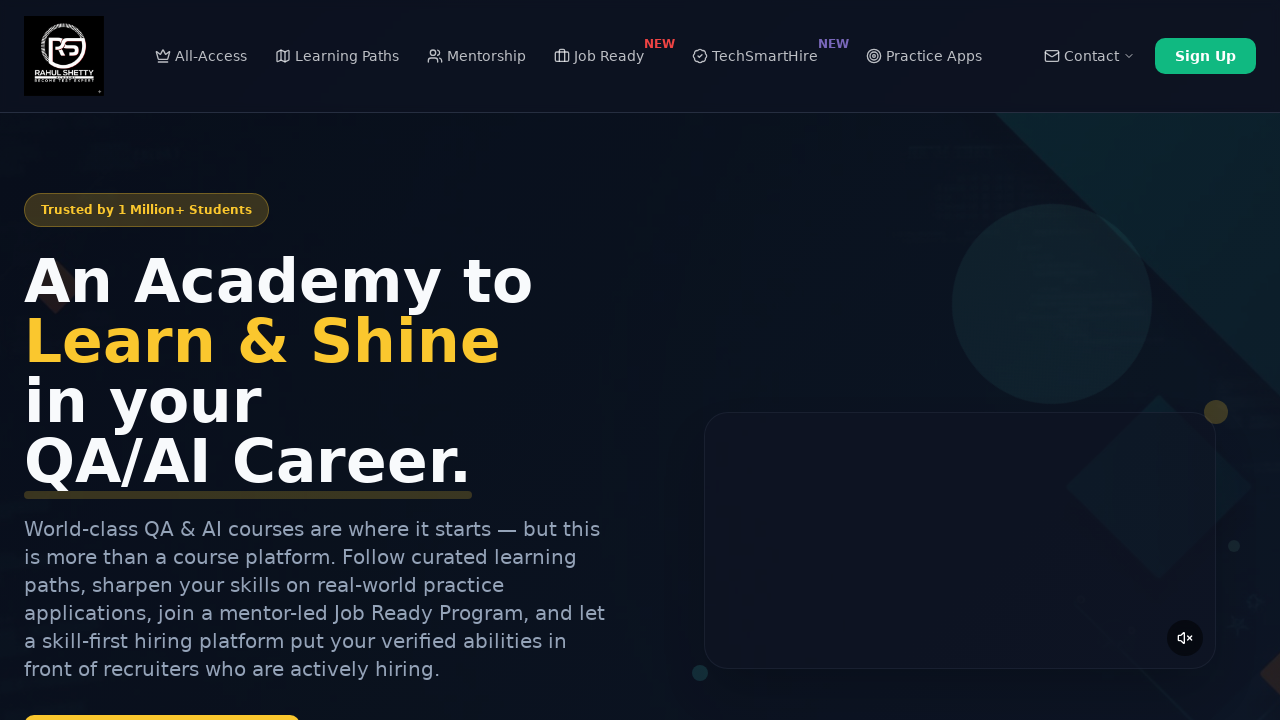

Retrieved page title to verify page loaded
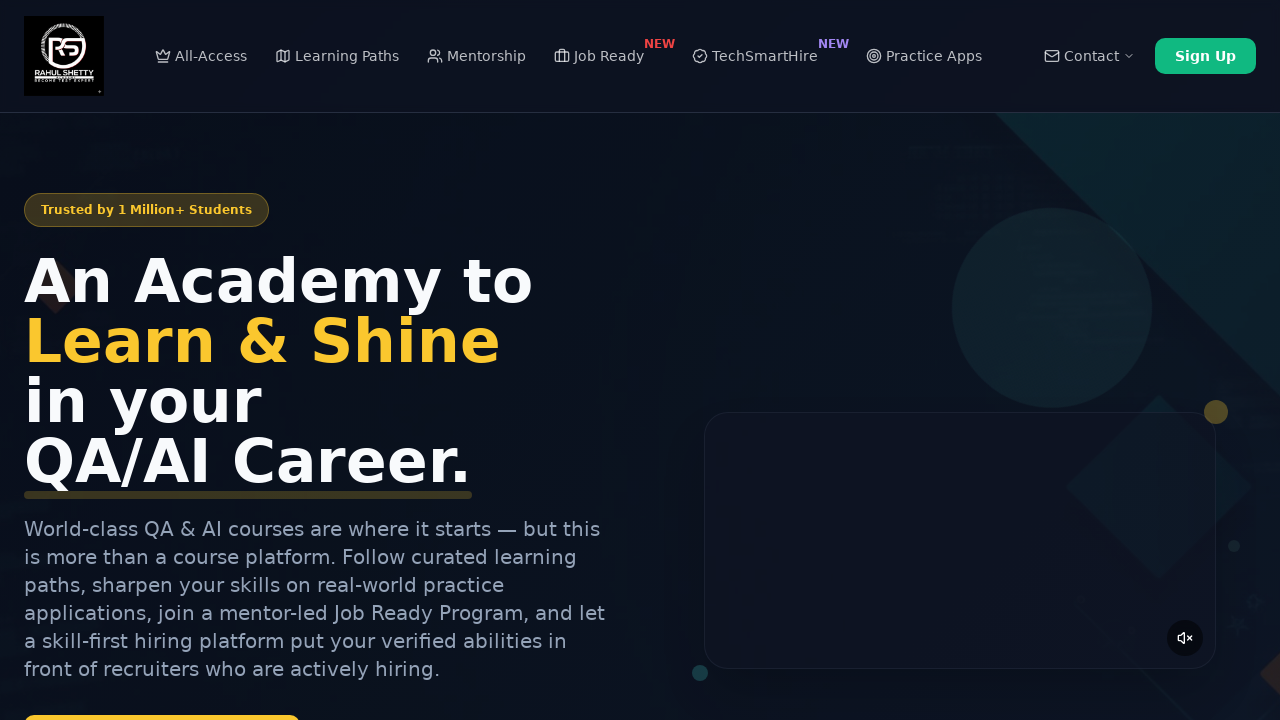

Printed page title: Rahul Shetty Academy | QA Automation, Playwright, AI Testing & Online Training
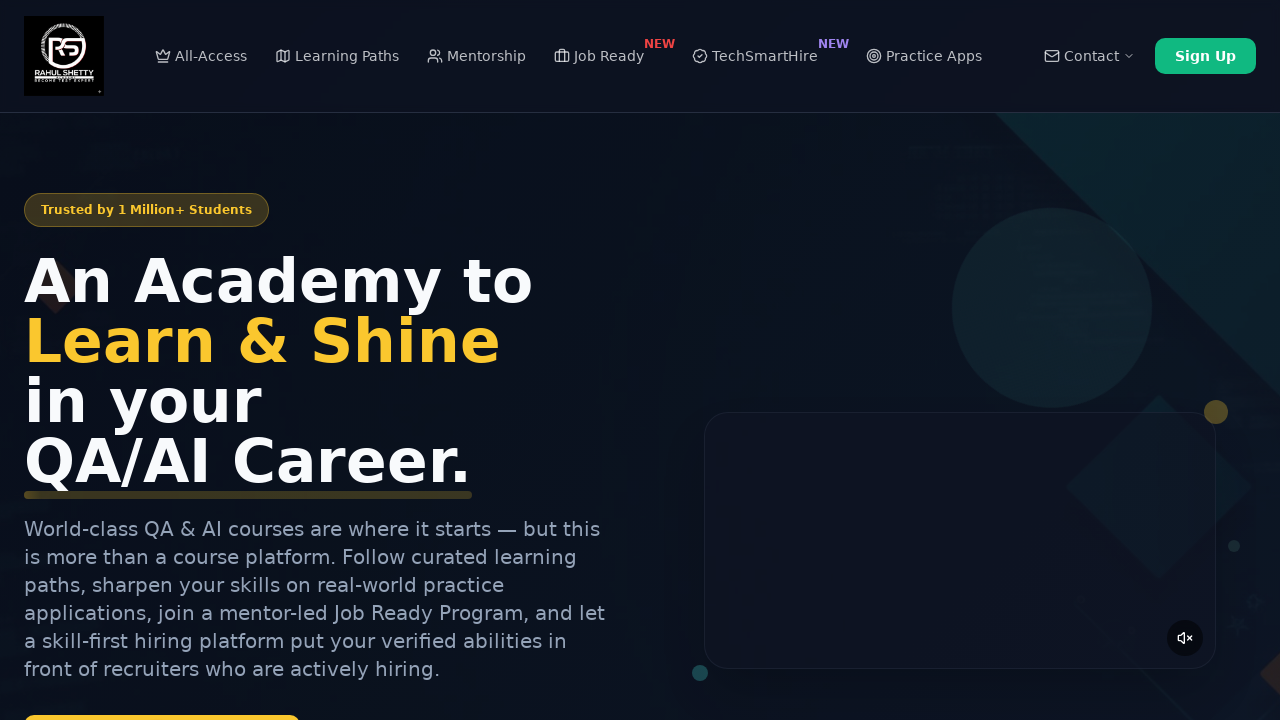

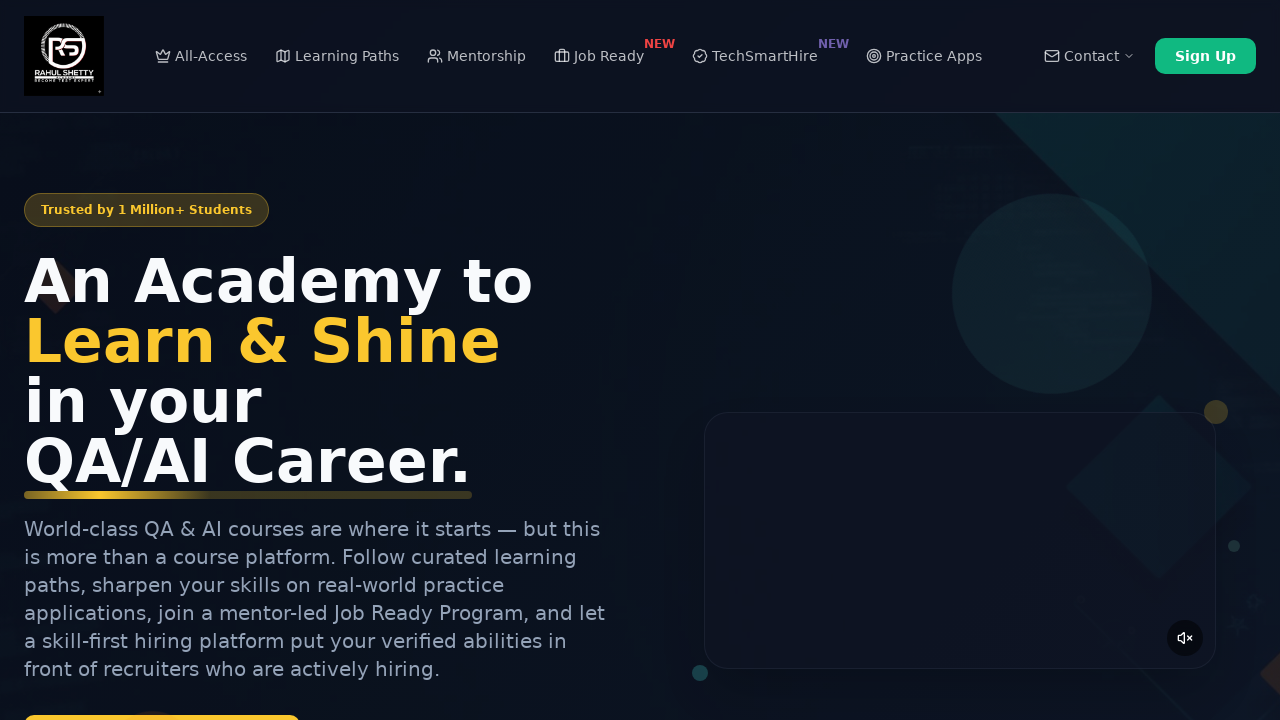